Tests mouse movement from current pointer location by first moving to (6, 3), then moving an additional (13, 15) from current position and verifying final coordinates.

Starting URL: https://selenium.dev/selenium/web/mouse_interaction.html

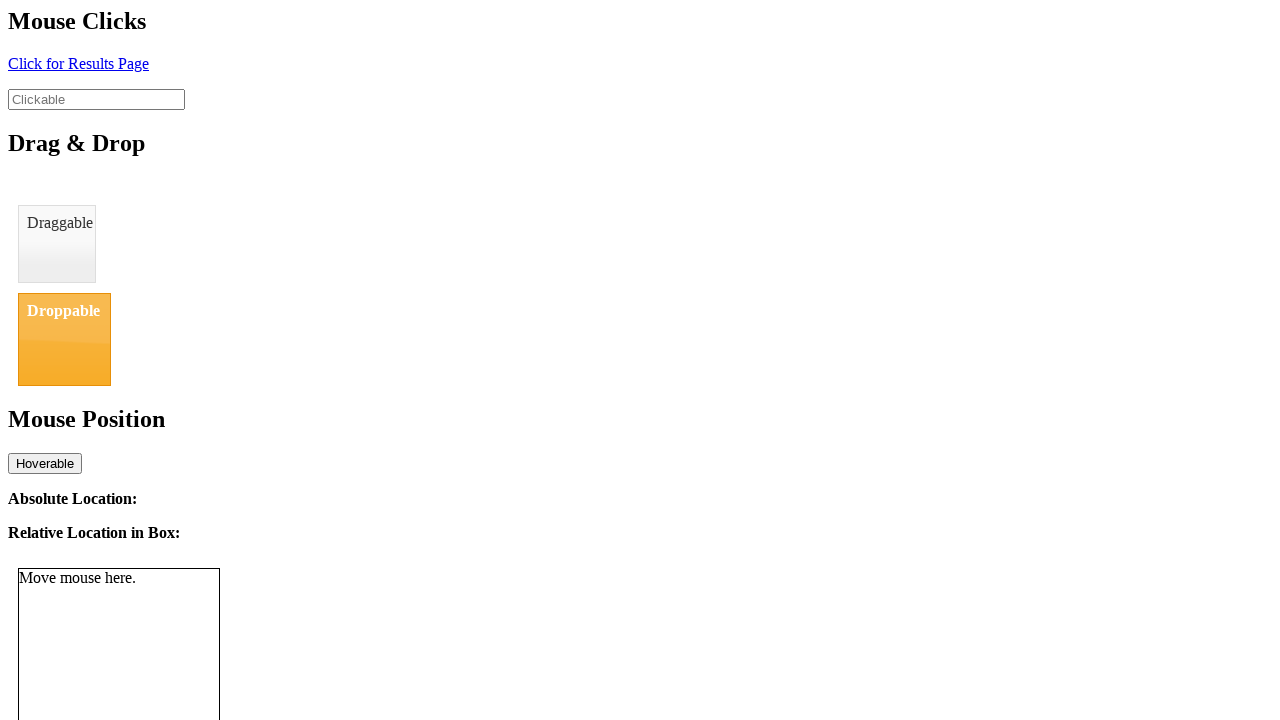

Moved mouse to initial position (6, 3) at (6, 3)
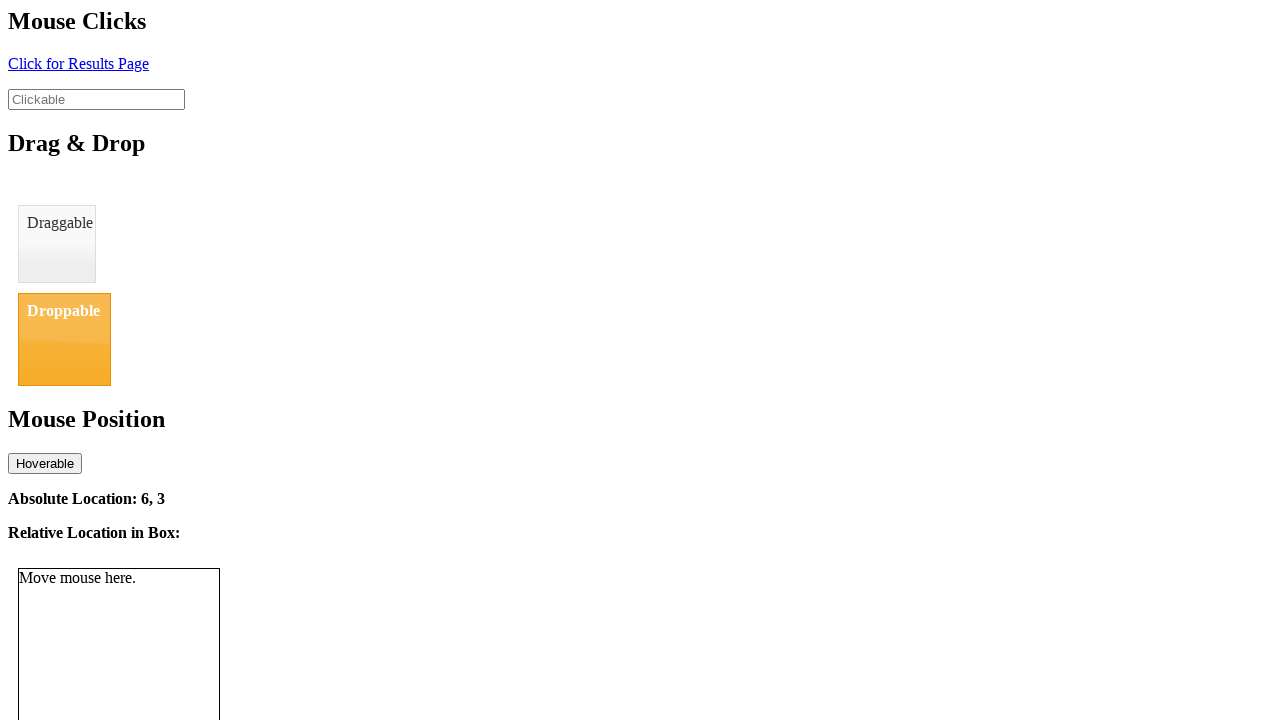

Moved mouse by additional (13, 15) from current position to (19, 18) at (19, 18)
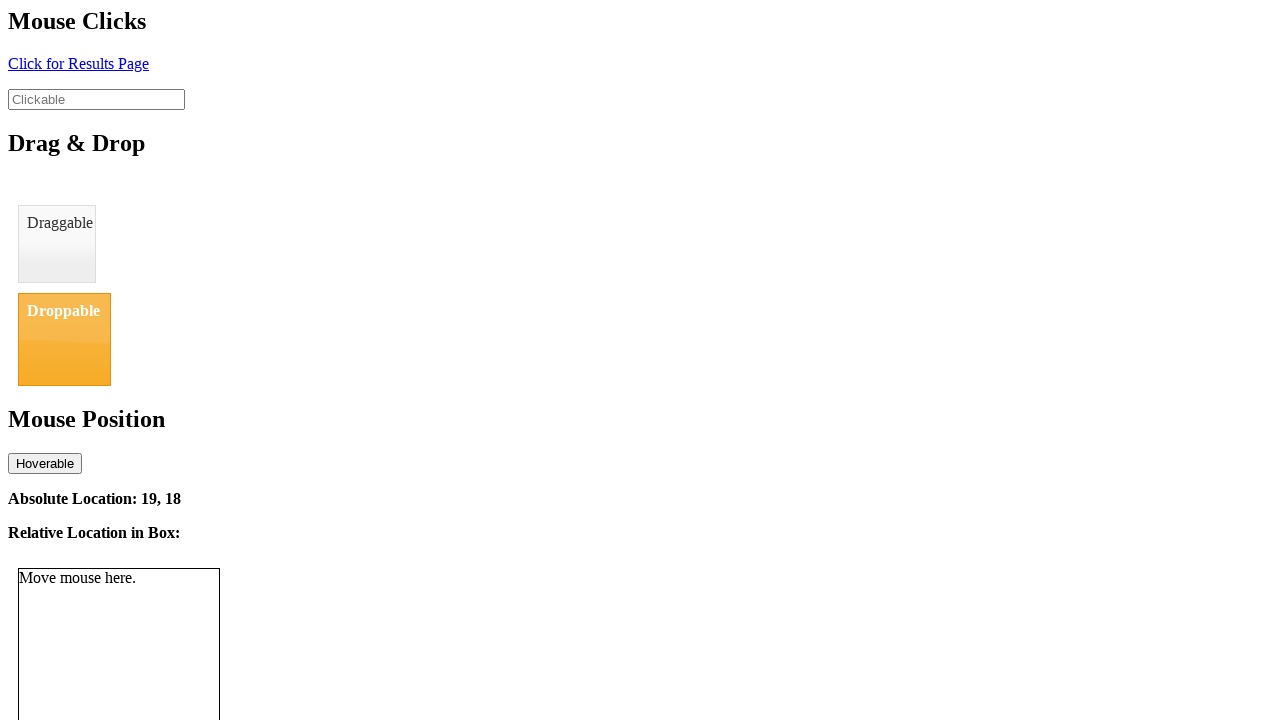

Retrieved absolute location text content to verify final coordinates
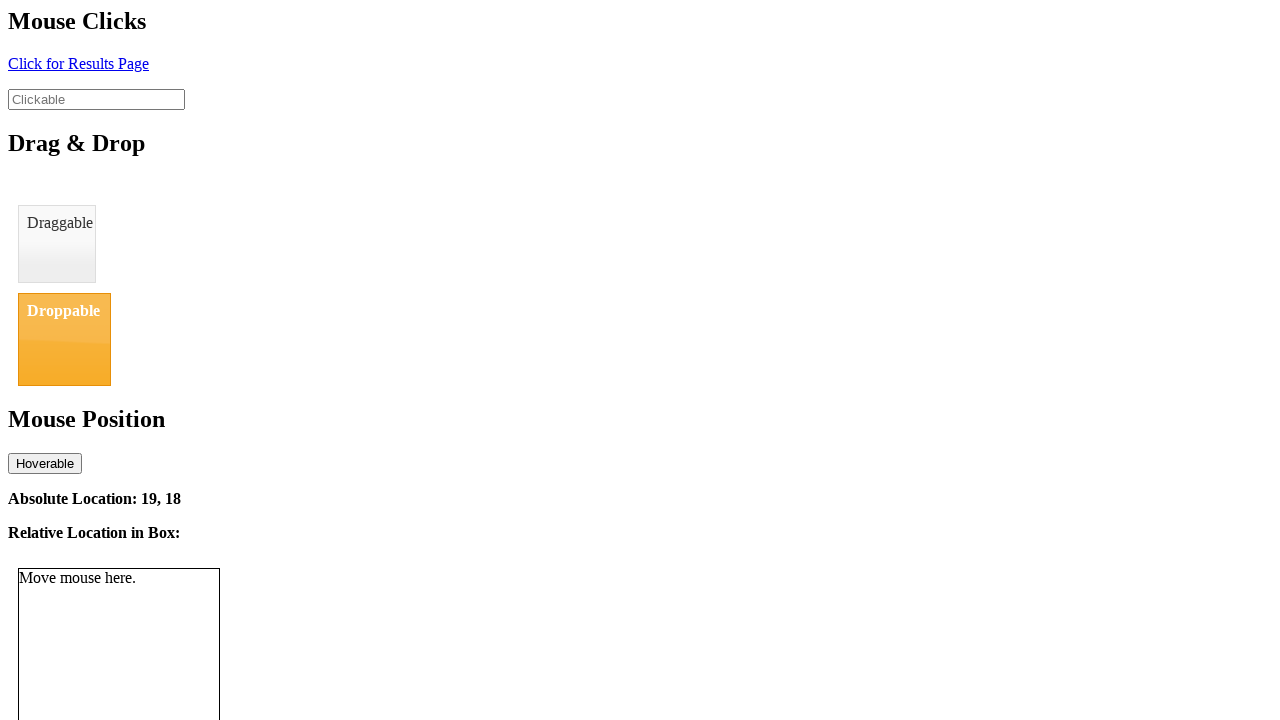

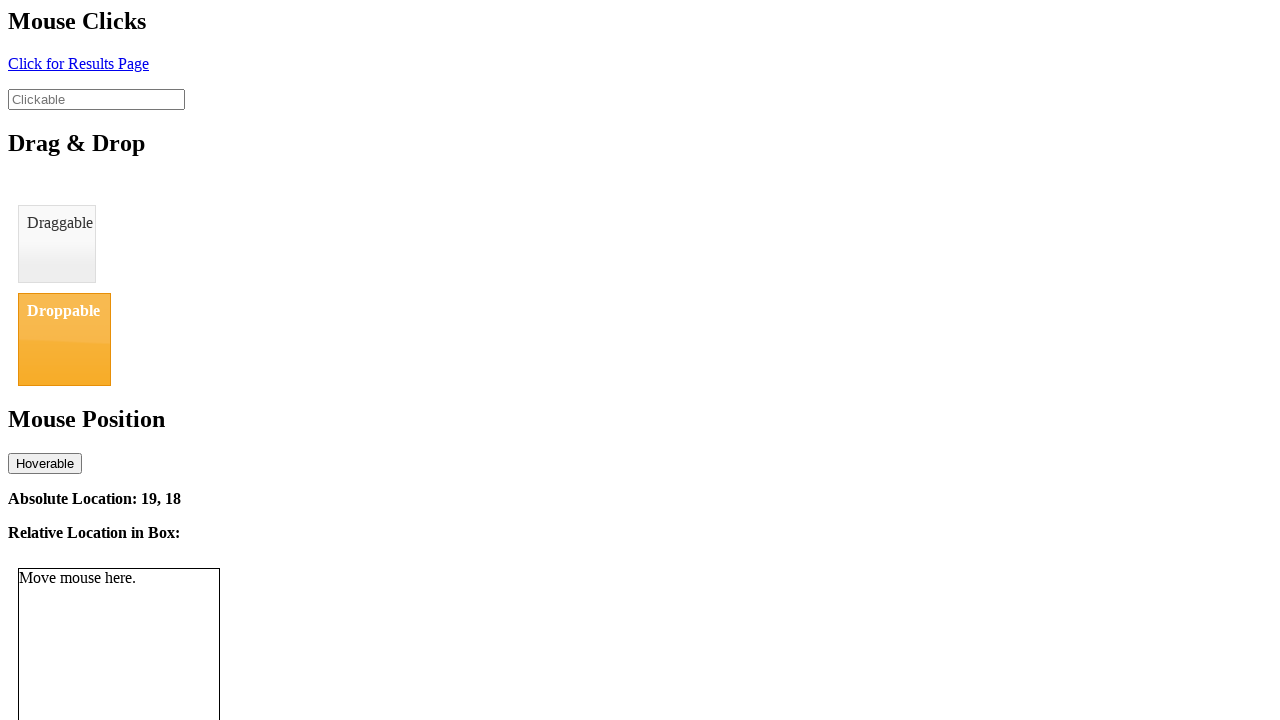